Tests drag and drop functionality by clicking and holding a draggable element, moving it to a drop target, and releasing it

Starting URL: https://crossbrowsertesting.github.io/drag-and-drop

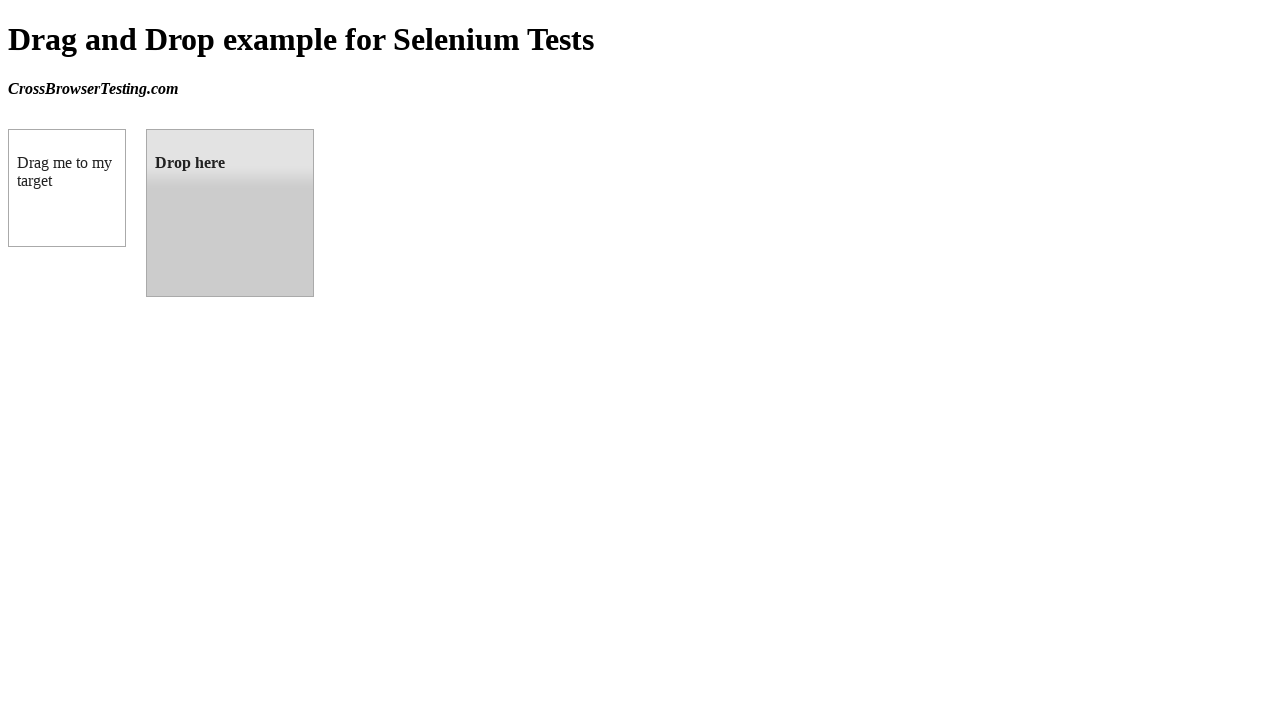

Located draggable element with id 'draggable'
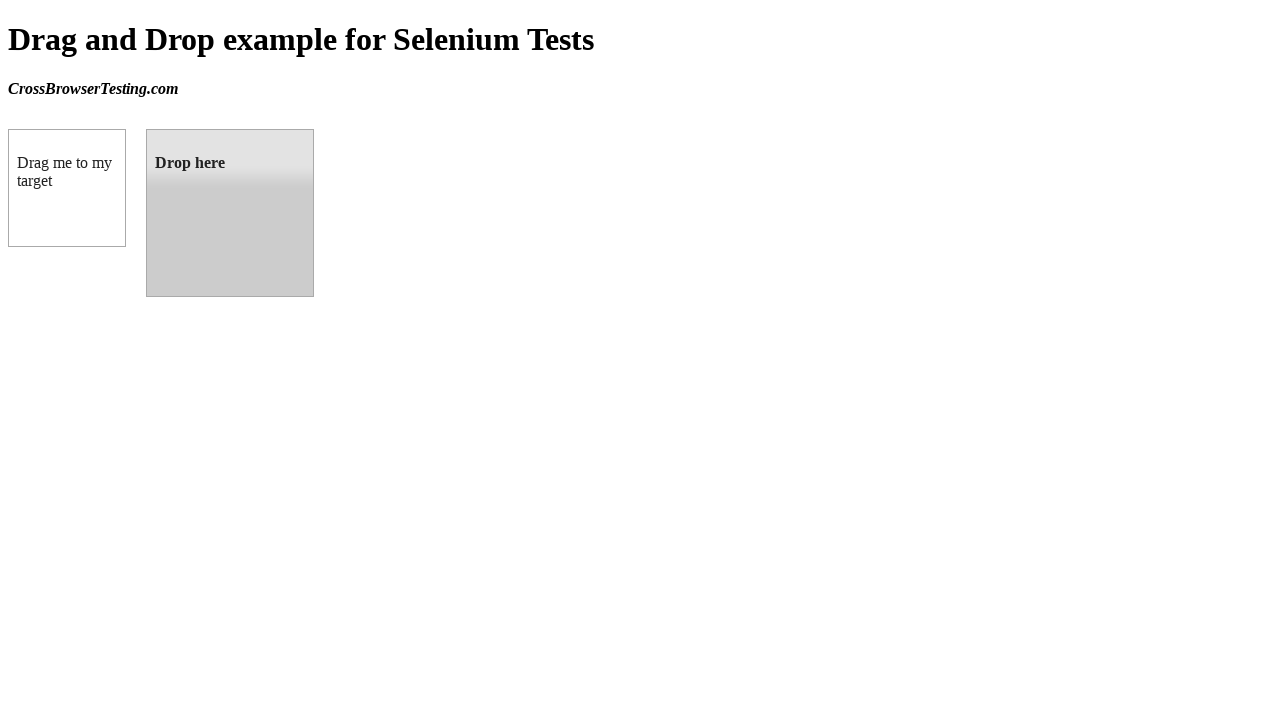

Located droppable target element with id 'droppable'
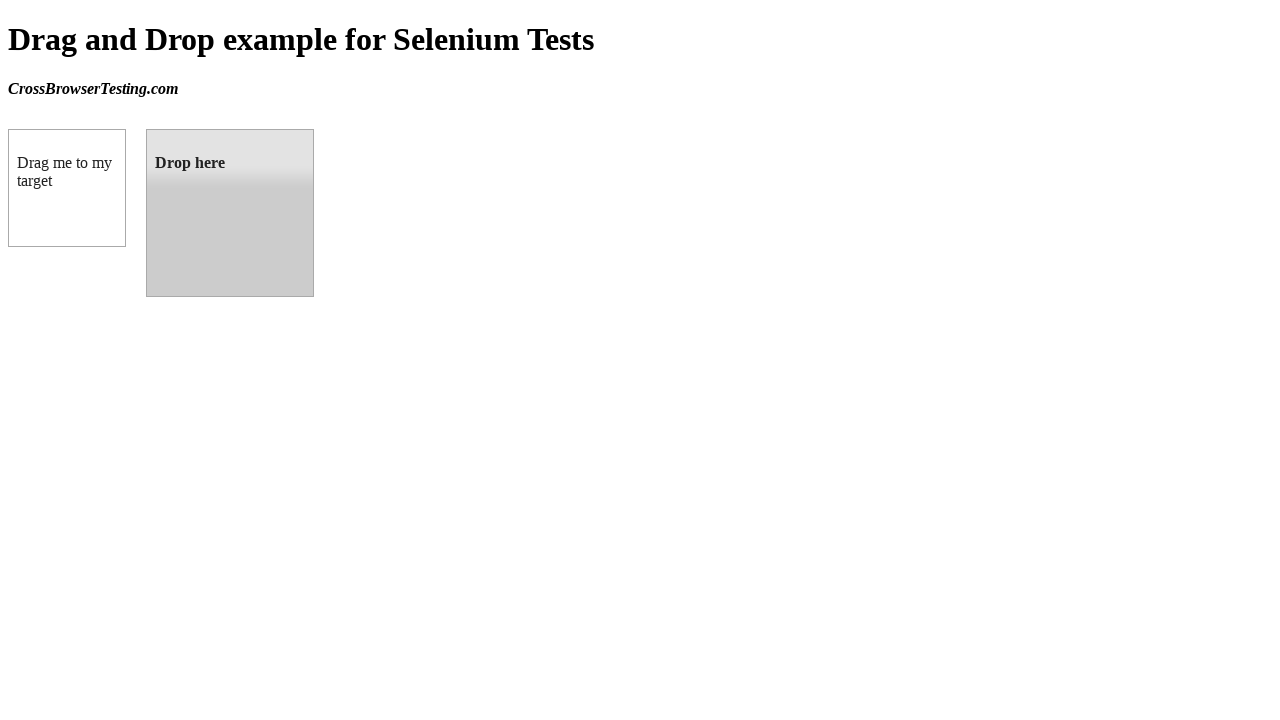

Dragged source element to target element and released at (230, 213)
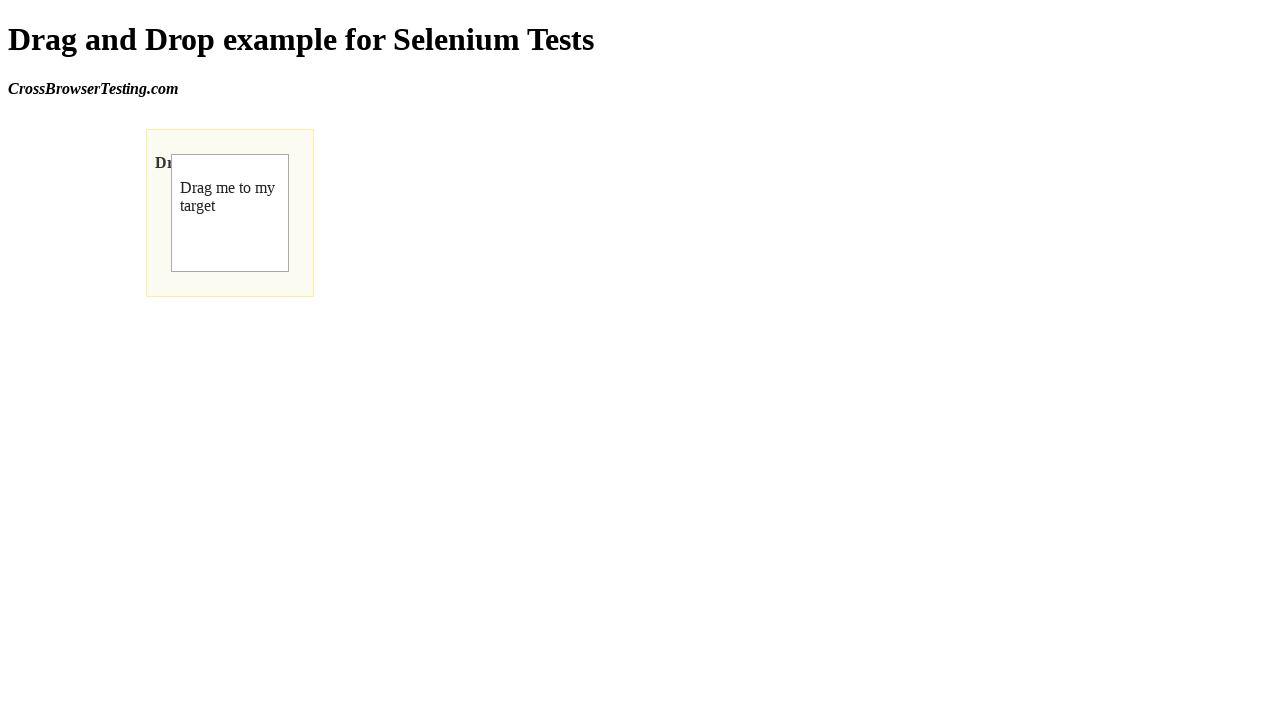

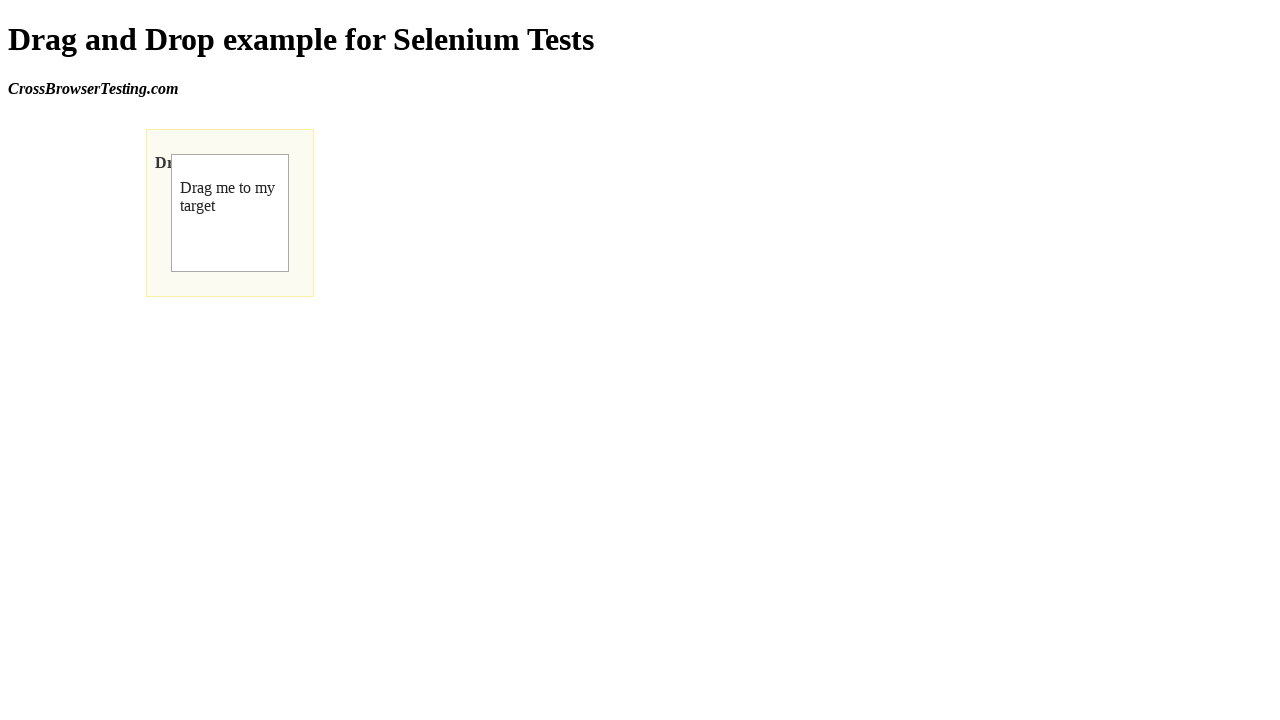